Verifies that the Forgot Password link is enabled on the login page

Starting URL: https://test.techlift.in/

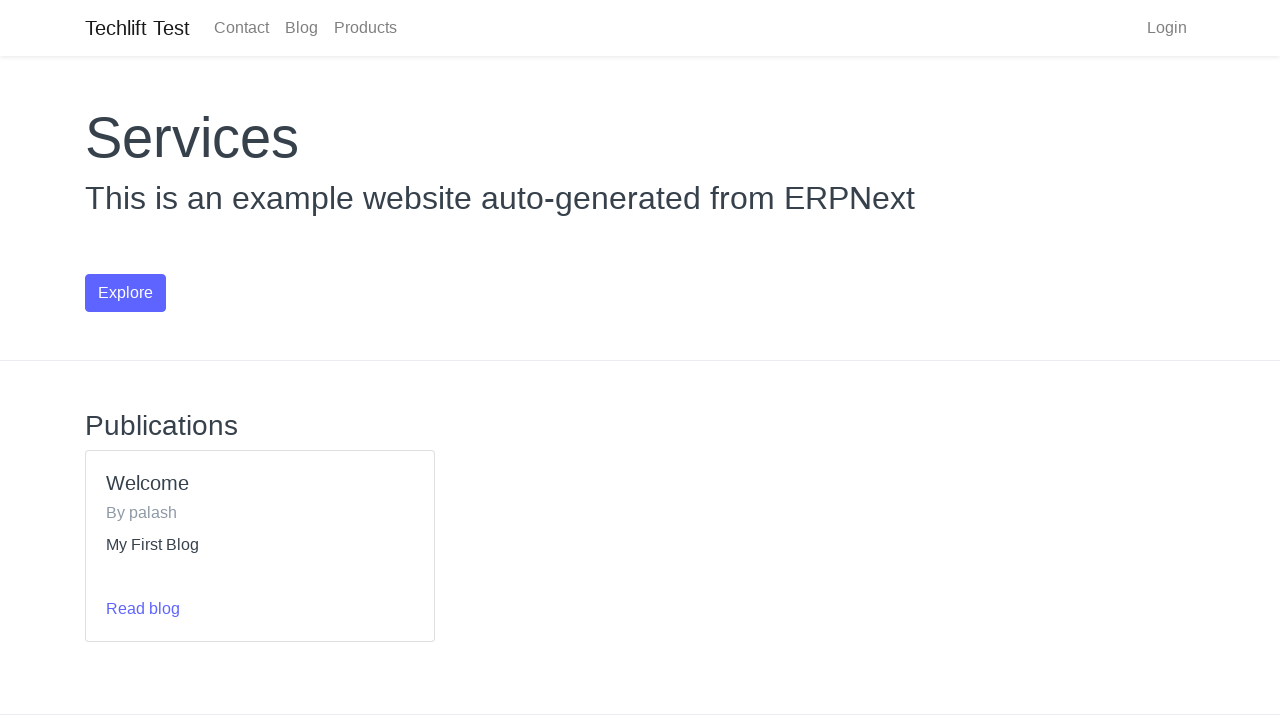

Clicked Login link at (1167, 28) on a:text('Login')
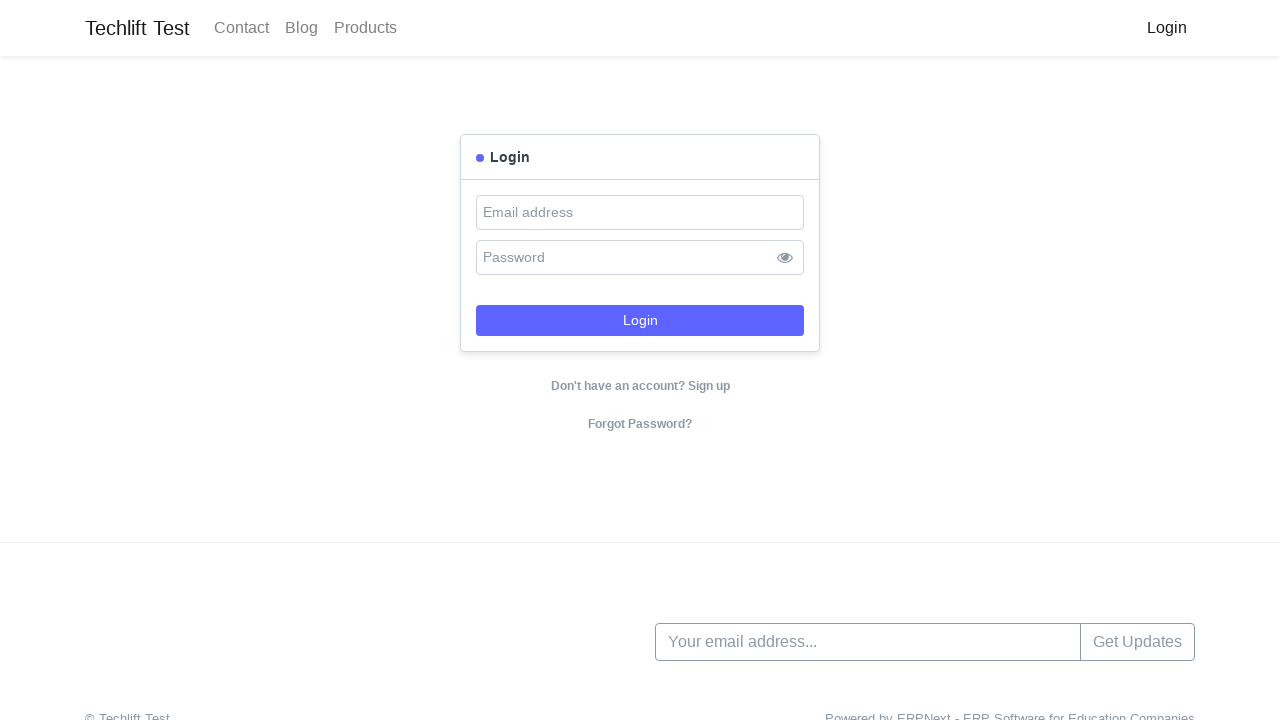

Waited for Forgot Password link to be visible
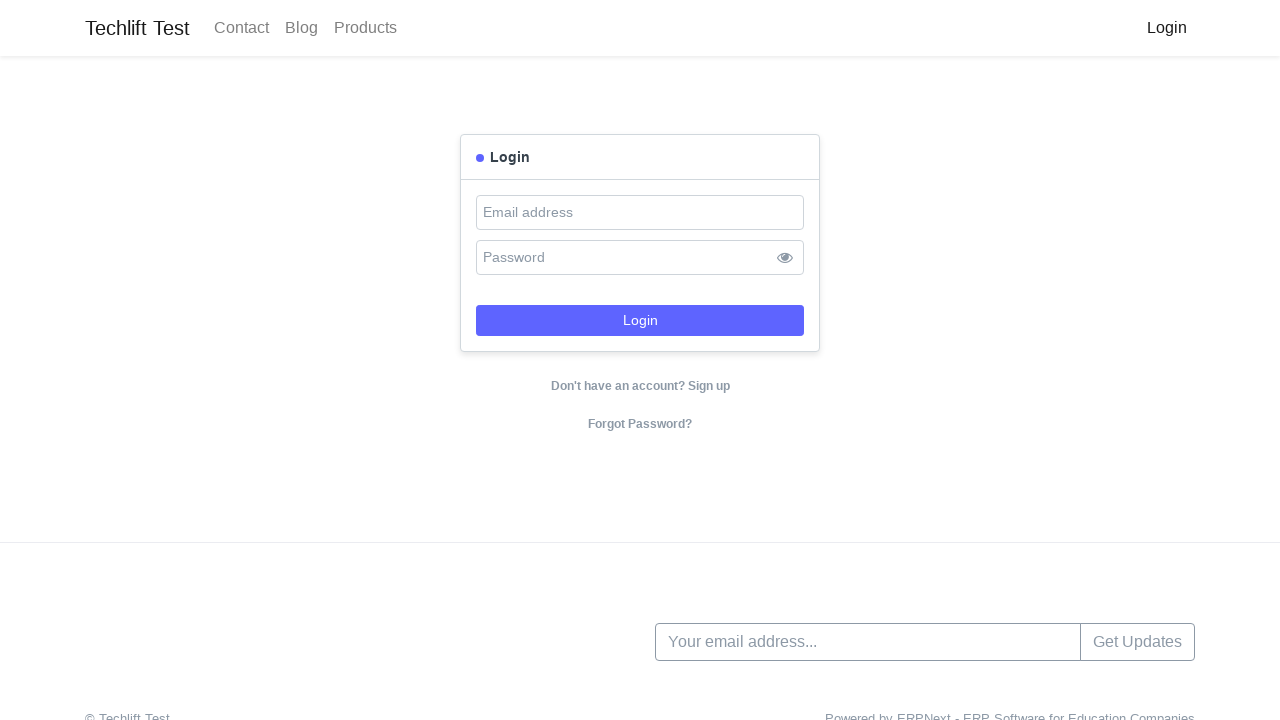

Verified that Forgot Password link is enabled
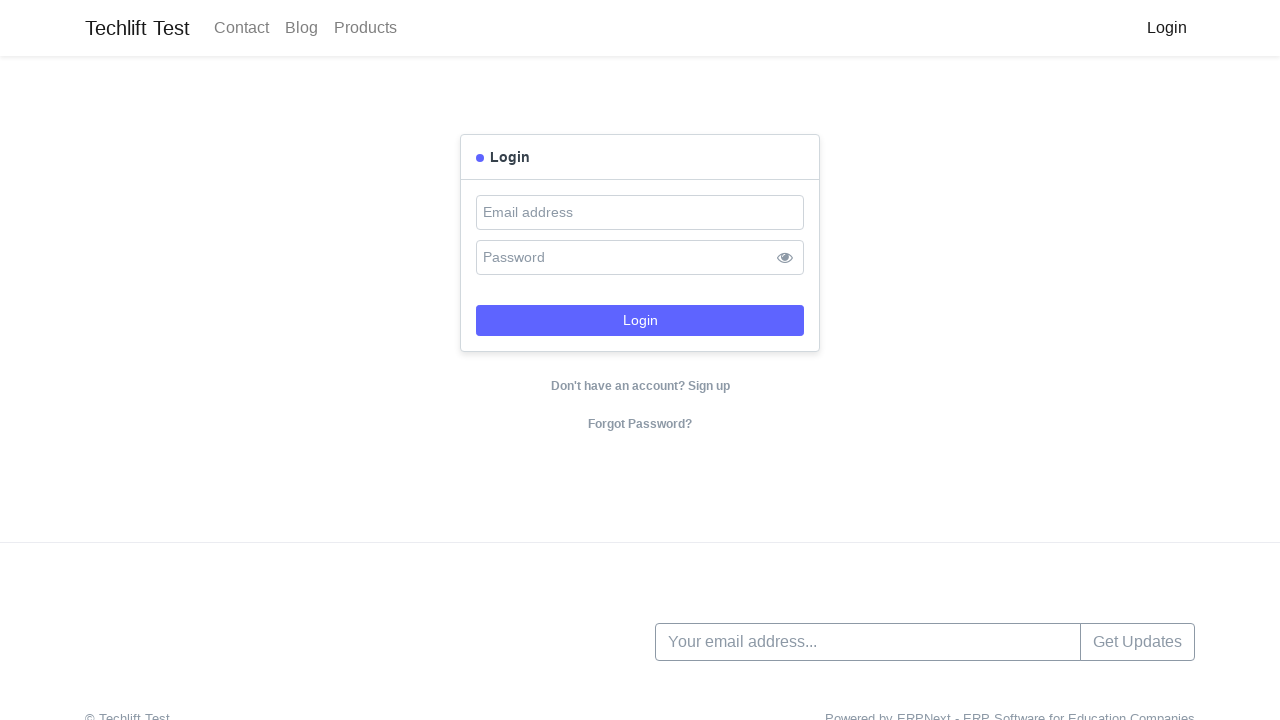

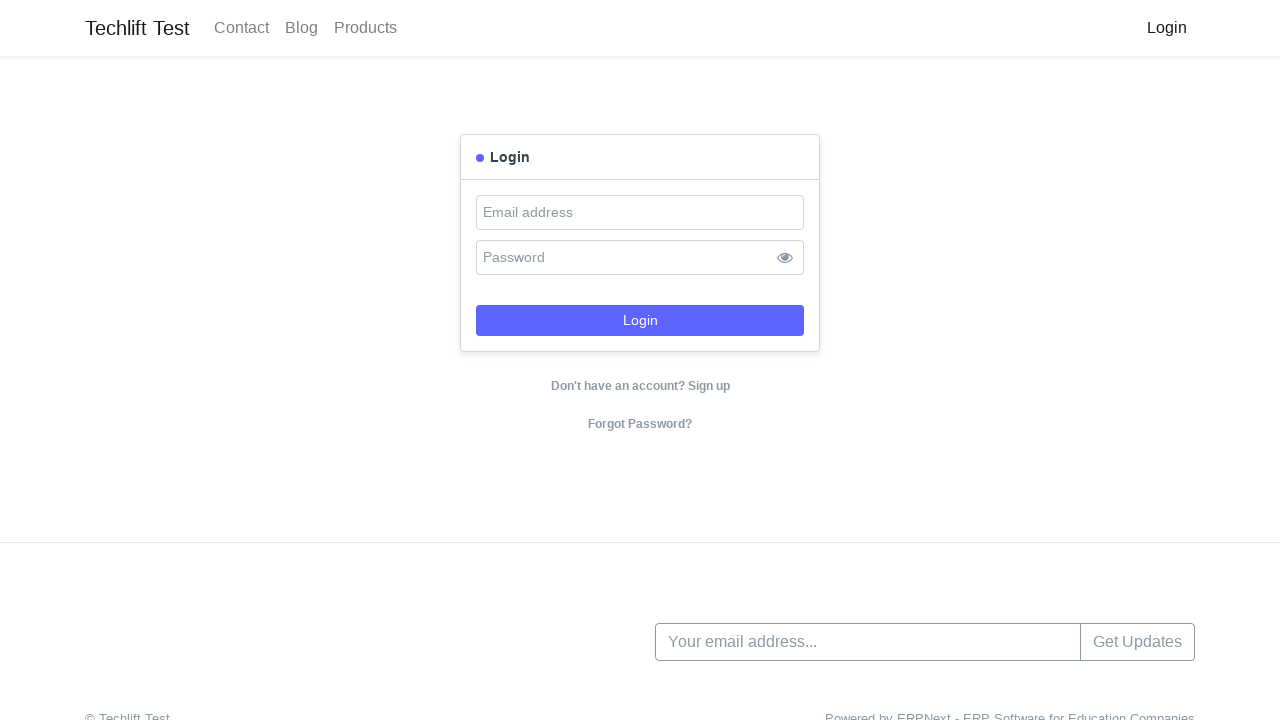